Tests validation by clearing the city field and verifying alert for missing city

Starting URL: http://automationbykrishna.com

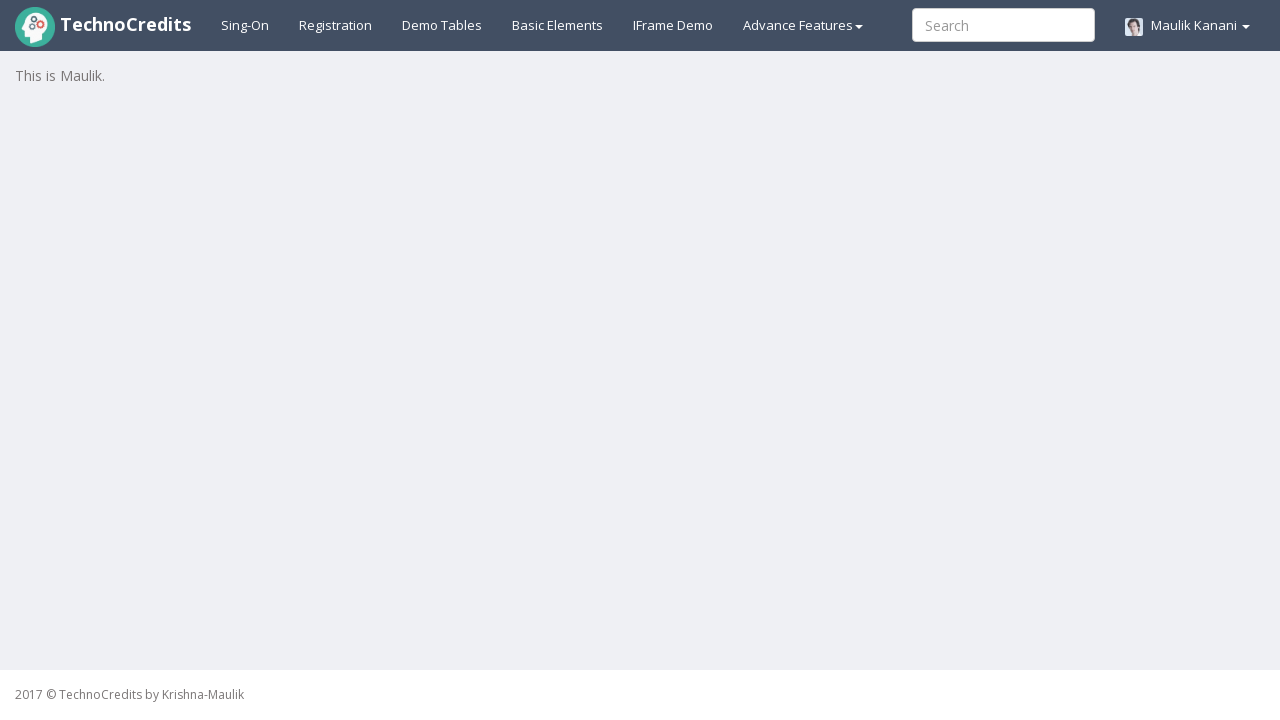

Clicked on registration link at (336, 25) on xpath=//a[@id='registration2']
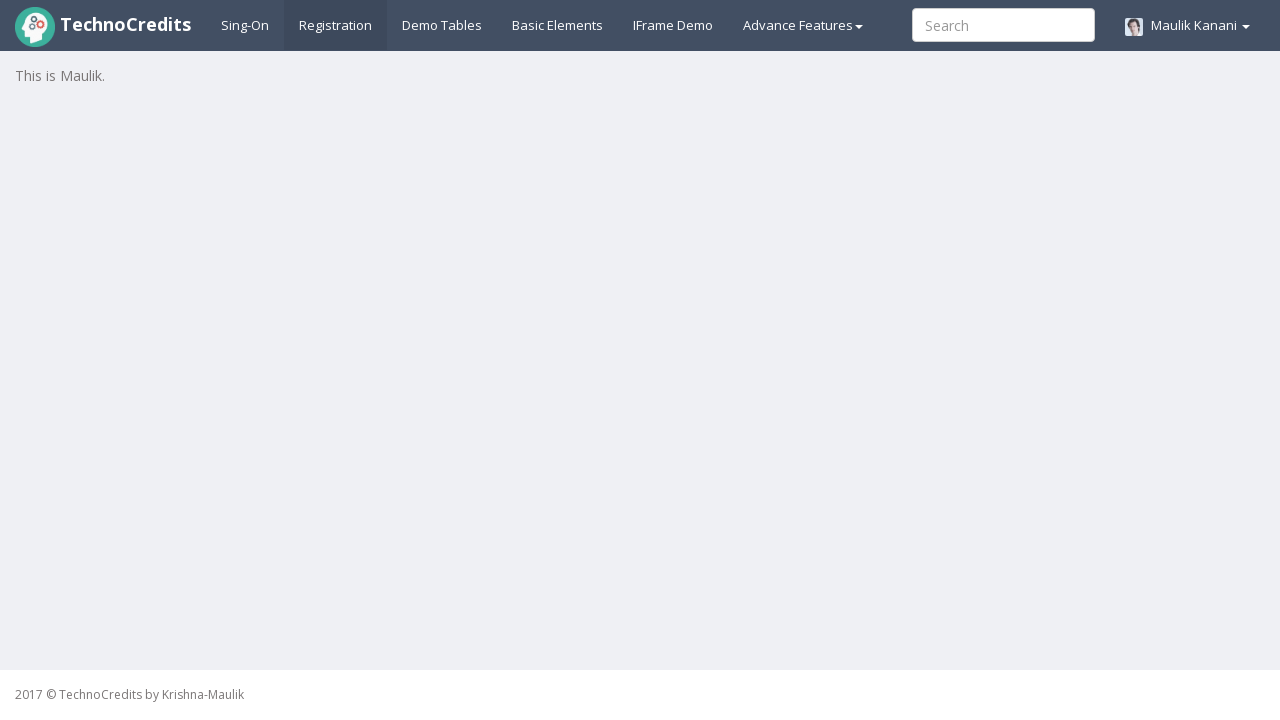

Registration form loaded and fullName field is visible
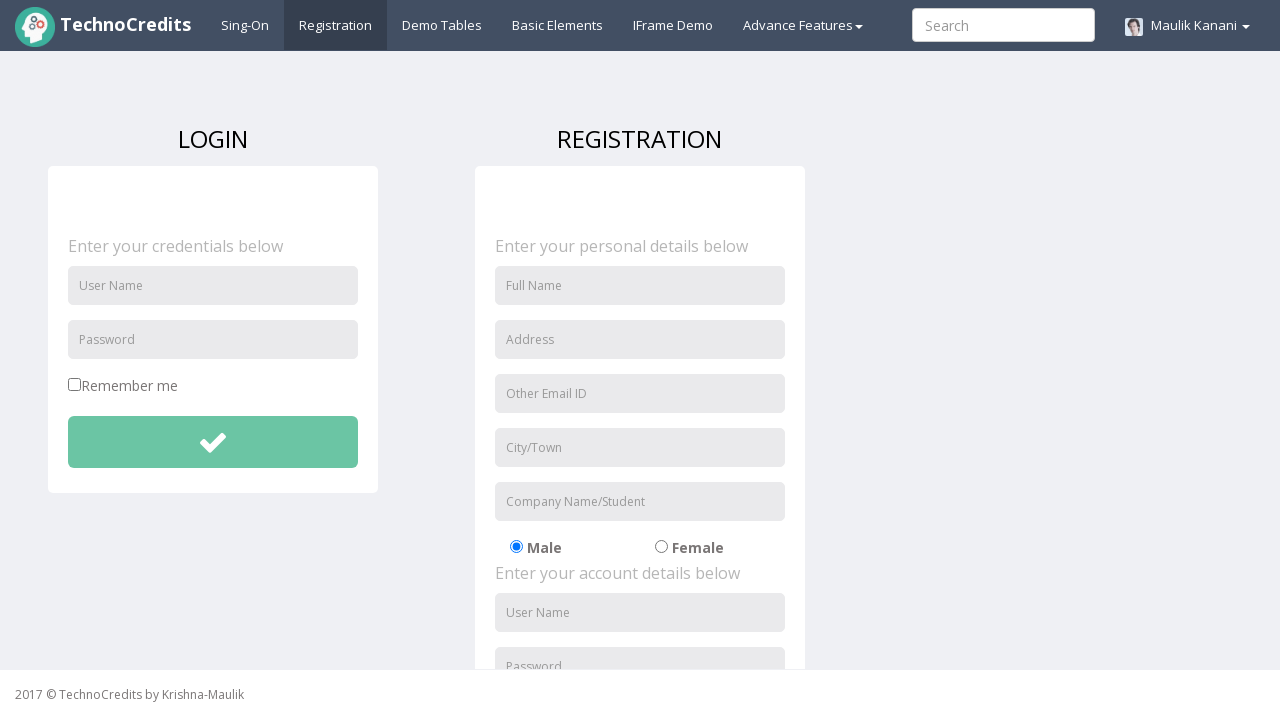

Filled fullName field with 'Sarah Davis' on //input[@id='fullName']
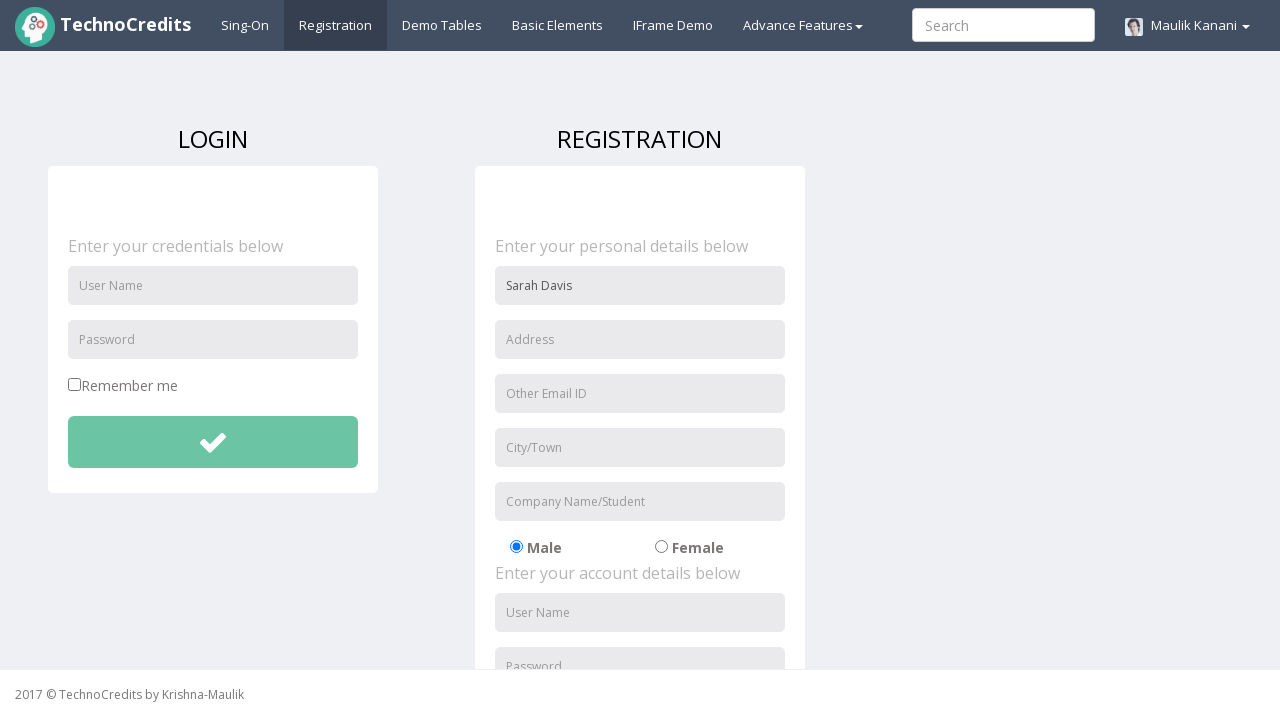

Filled address field with '987 Cedar Lane' on //input[@id='address']
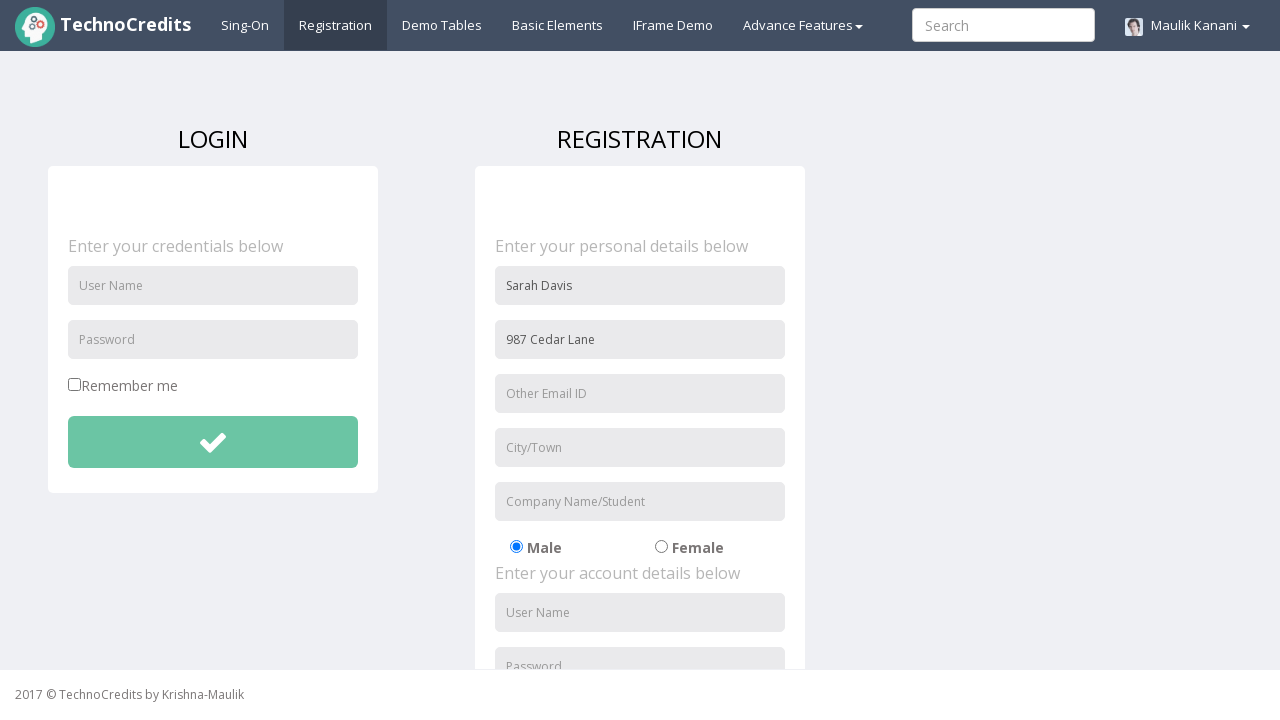

Filled email field with 'sarah.d@example.com' on //input[@id='useremail']
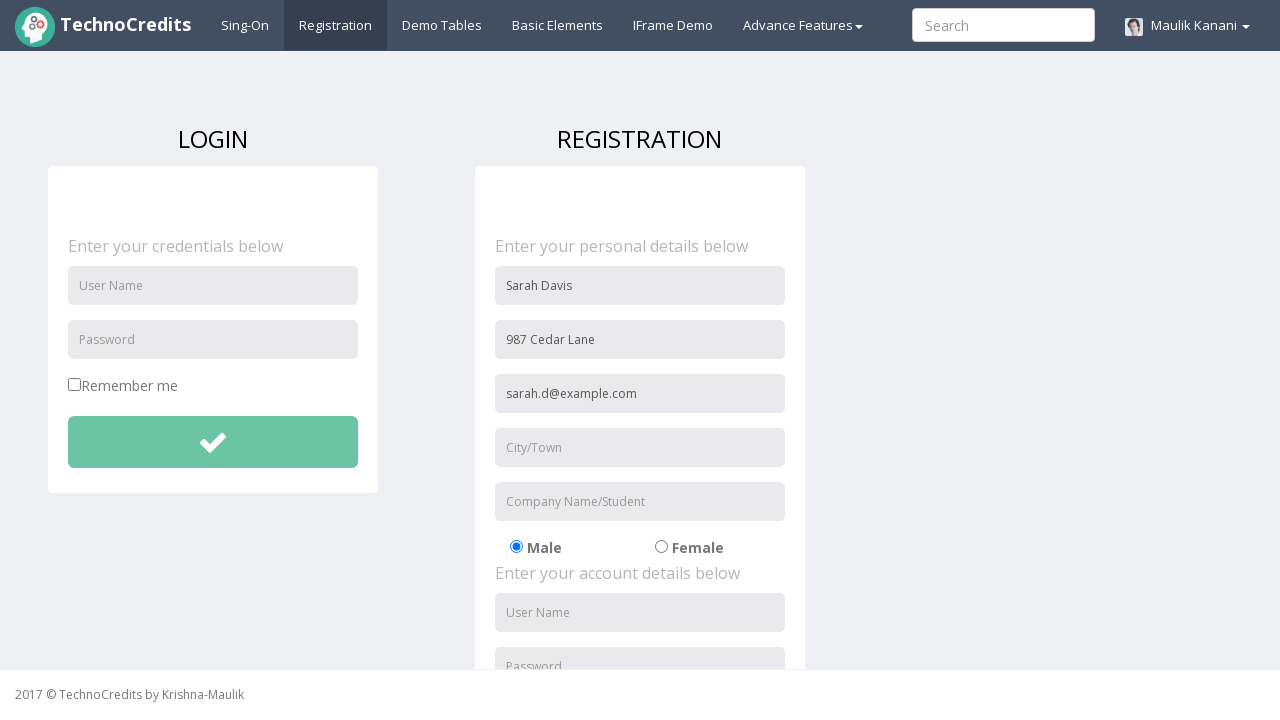

Filled city field with 'Denver' on //input[@id='usercity']
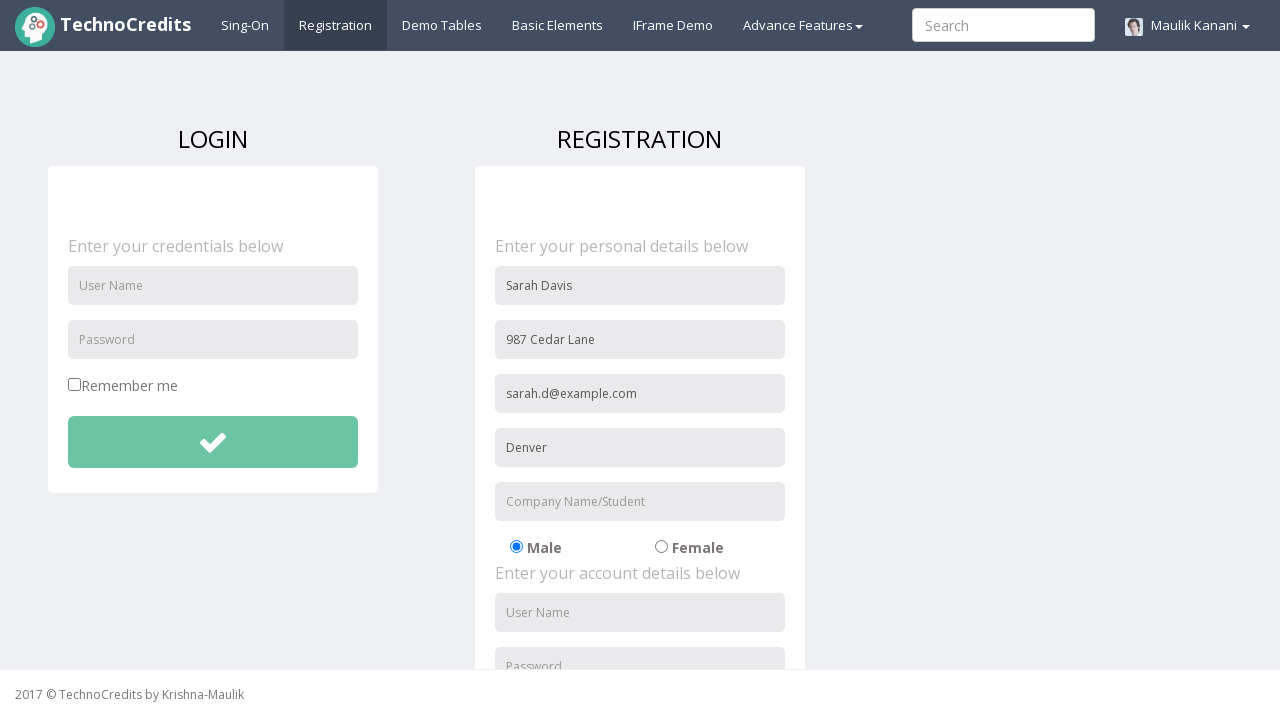

Filled organization field with 'Digital Innovations' on //input[@id='organization']
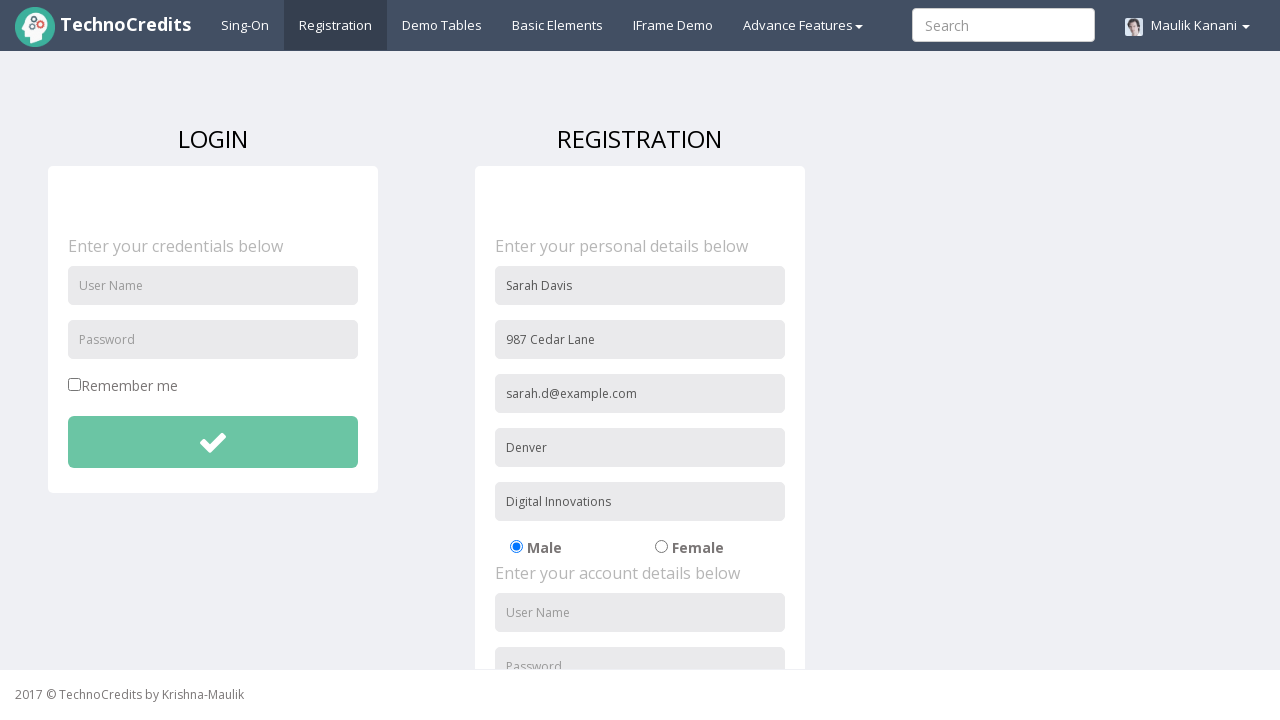

Filled username field with 'sarahd987' on //input[@id='usernameReg']
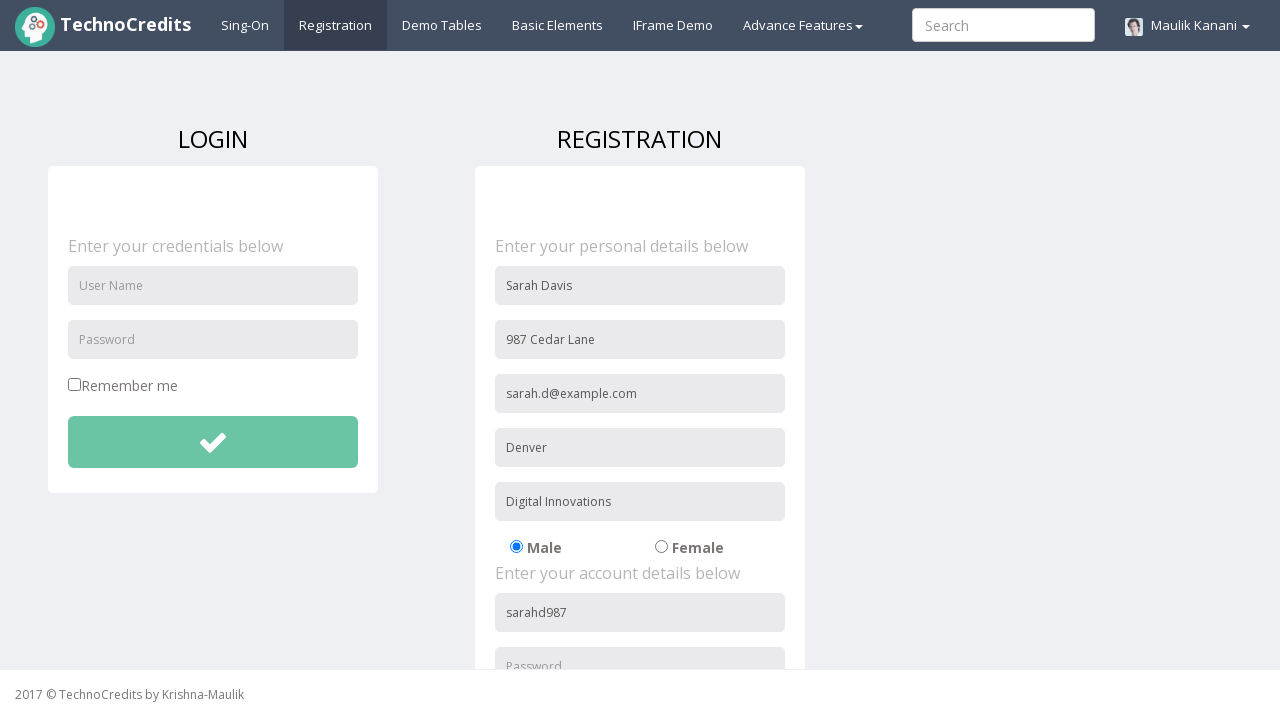

Filled password field with 'davis987' on //input[@id='passwordReg']
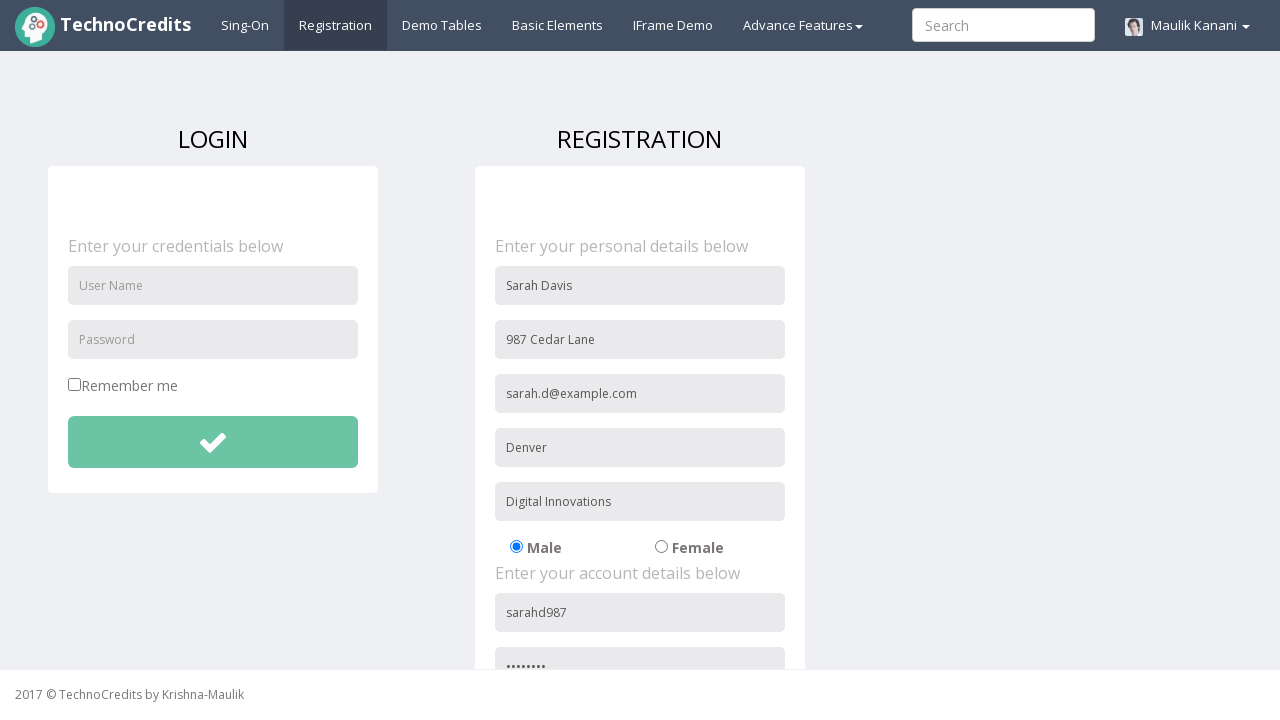

Filled confirm password field with 'davis987' on //input[@id='repasswordReg']
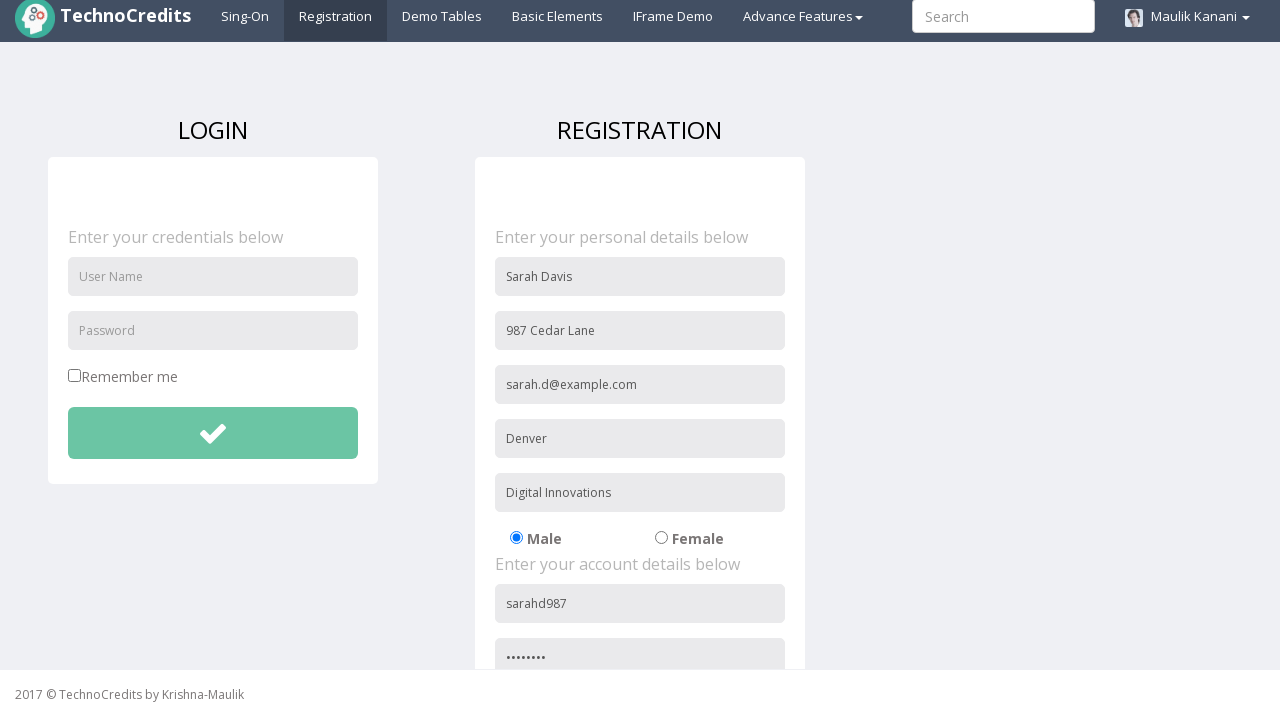

Checked signup agreement checkbox at (481, 601) on xpath=//input[@id='signupAgreement']
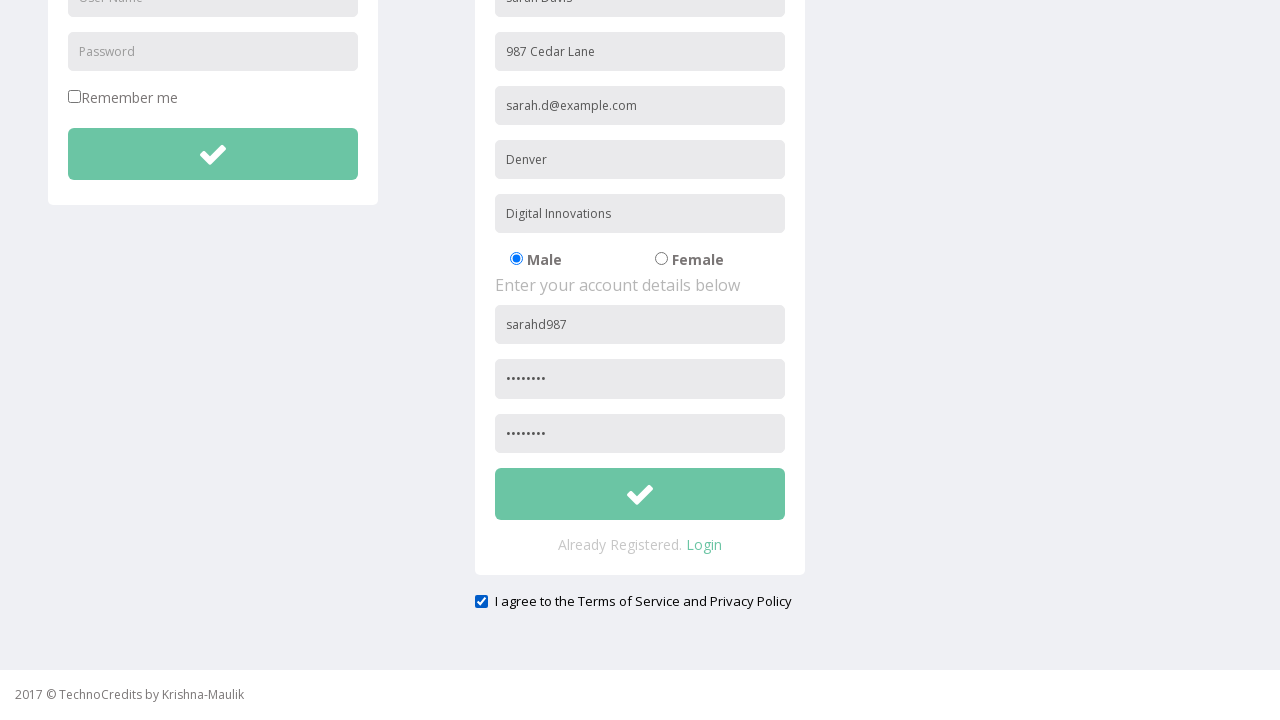

Cleared city field to trigger validation error on //input[@id='usercity']
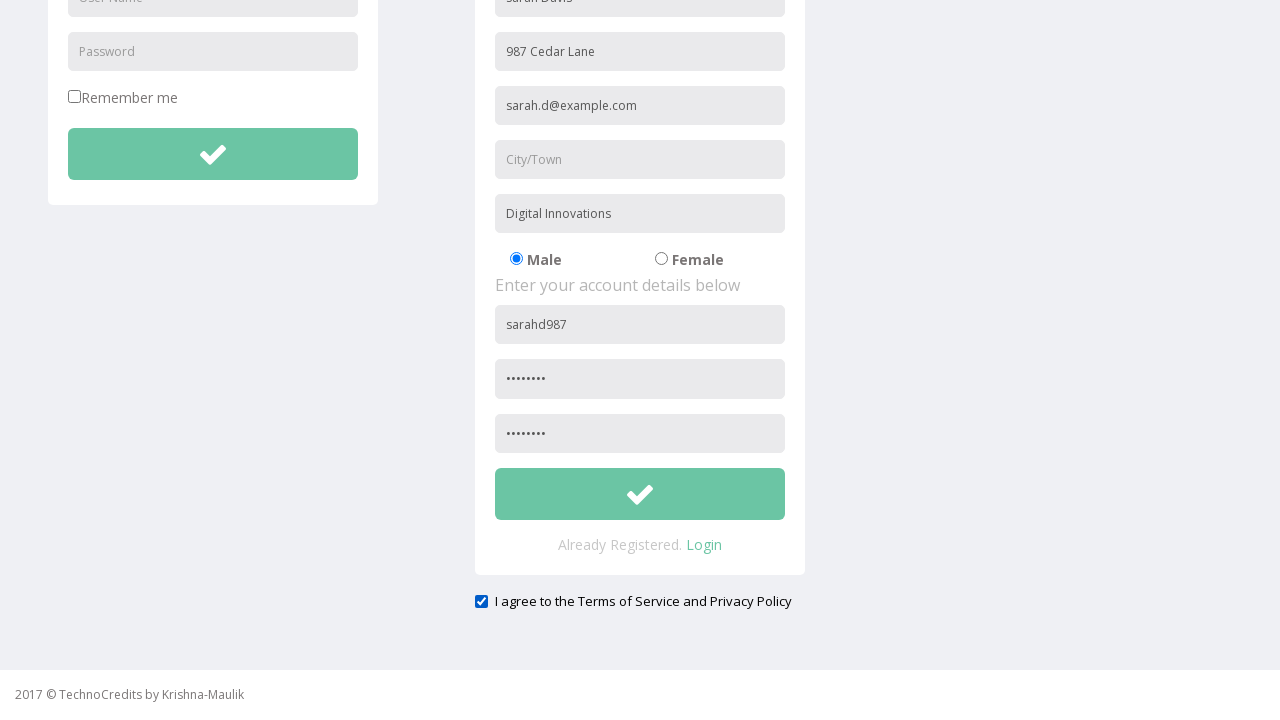

Clicked signup button to submit form at (640, 494) on xpath=//button[@id='btnsubmitsignUp']
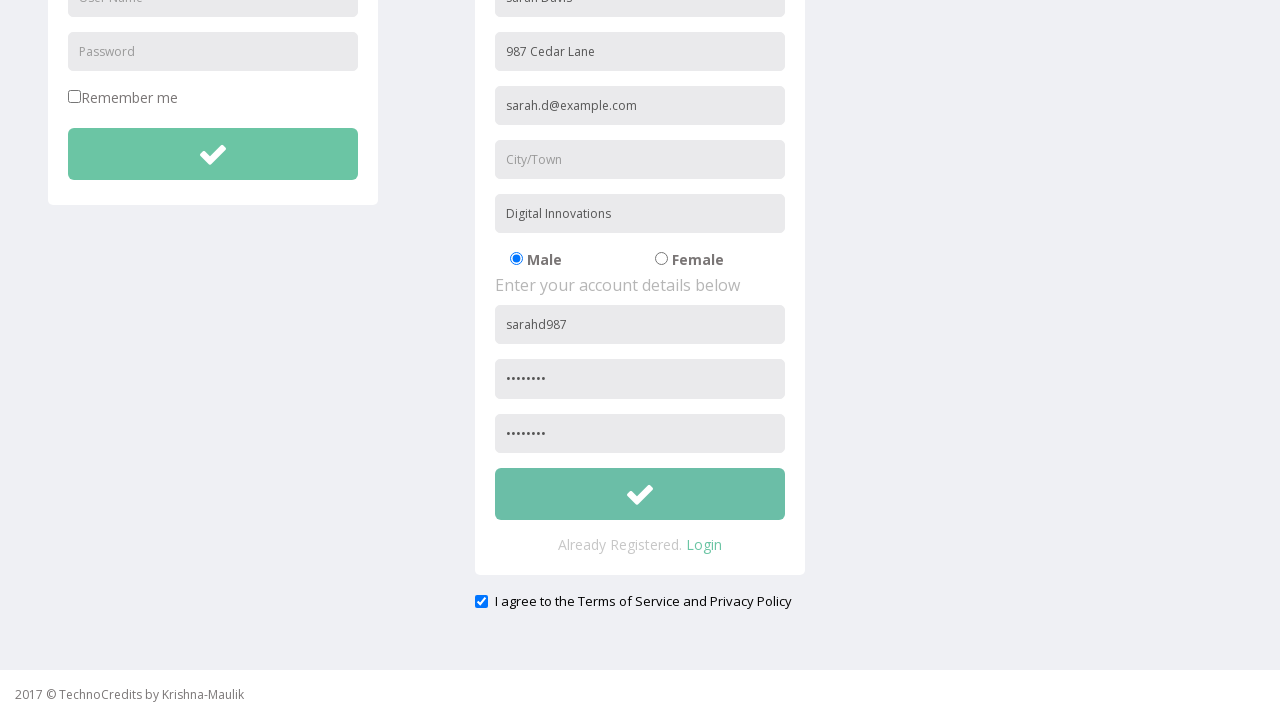

Set up dialog handler to accept validation alert for missing city
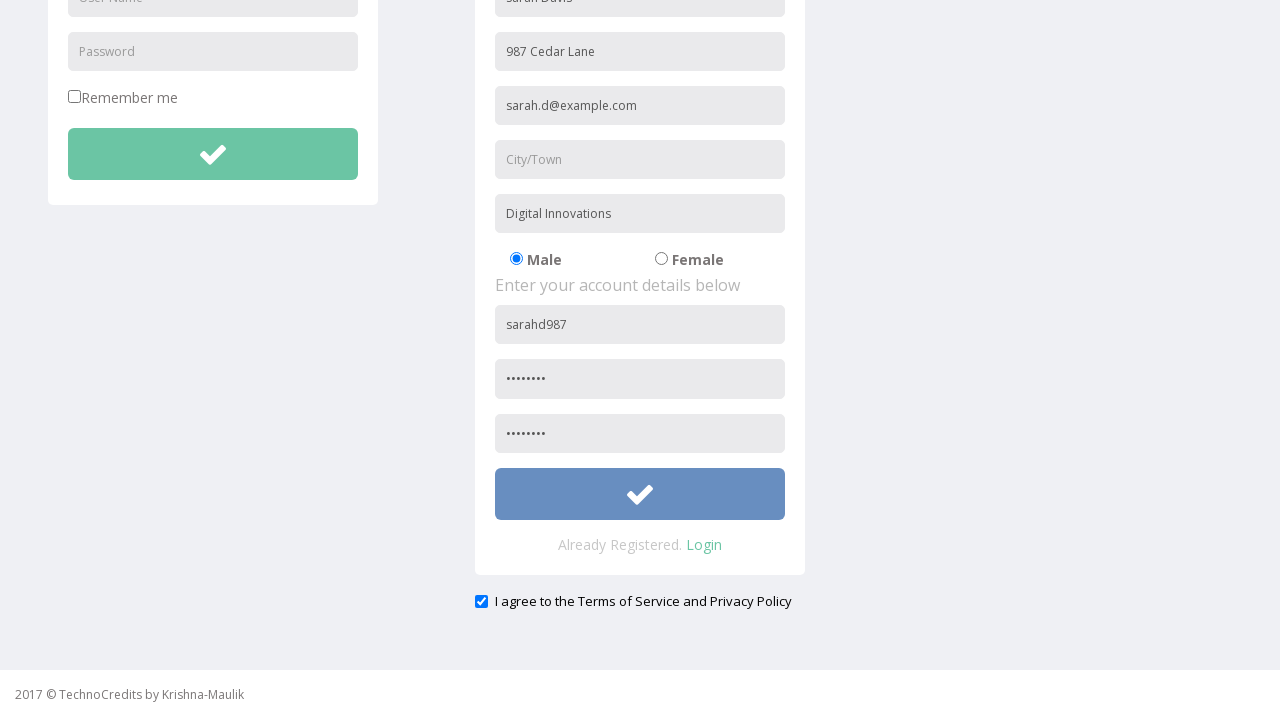

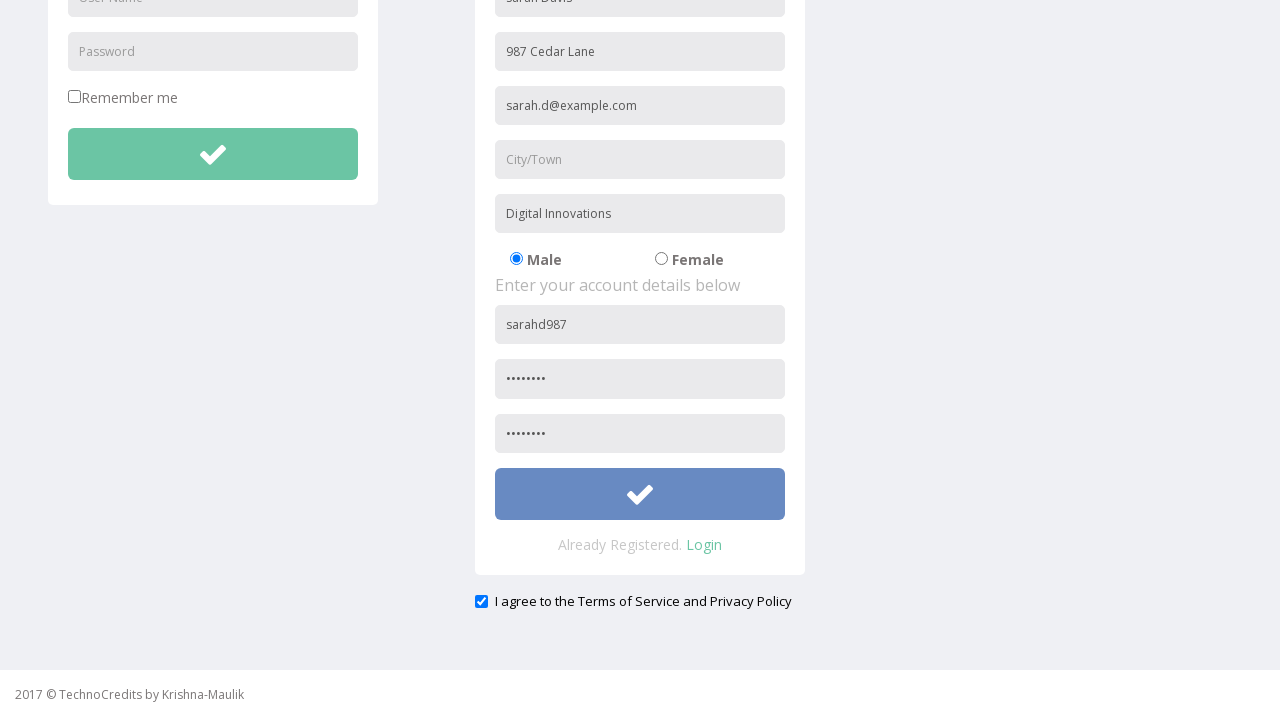